Navigates to YouTube homepage and retrieves the page title

Starting URL: https://www.youtube.com/

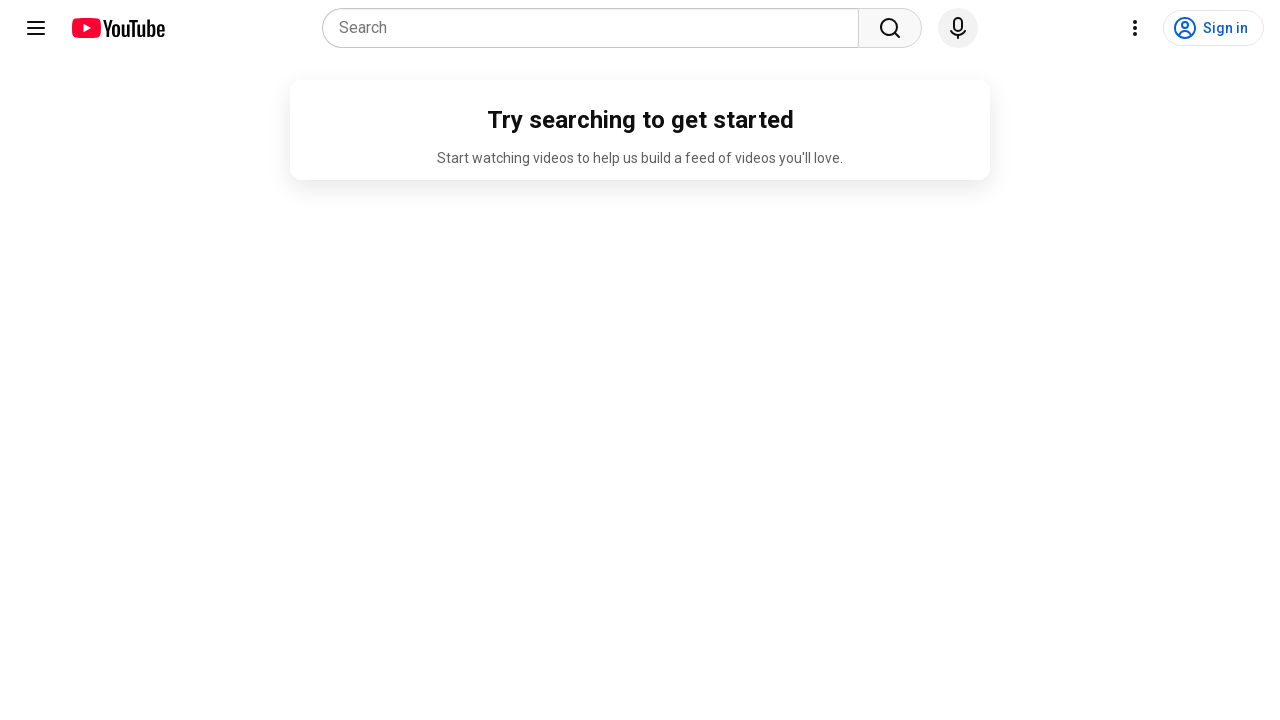

Navigated to YouTube homepage
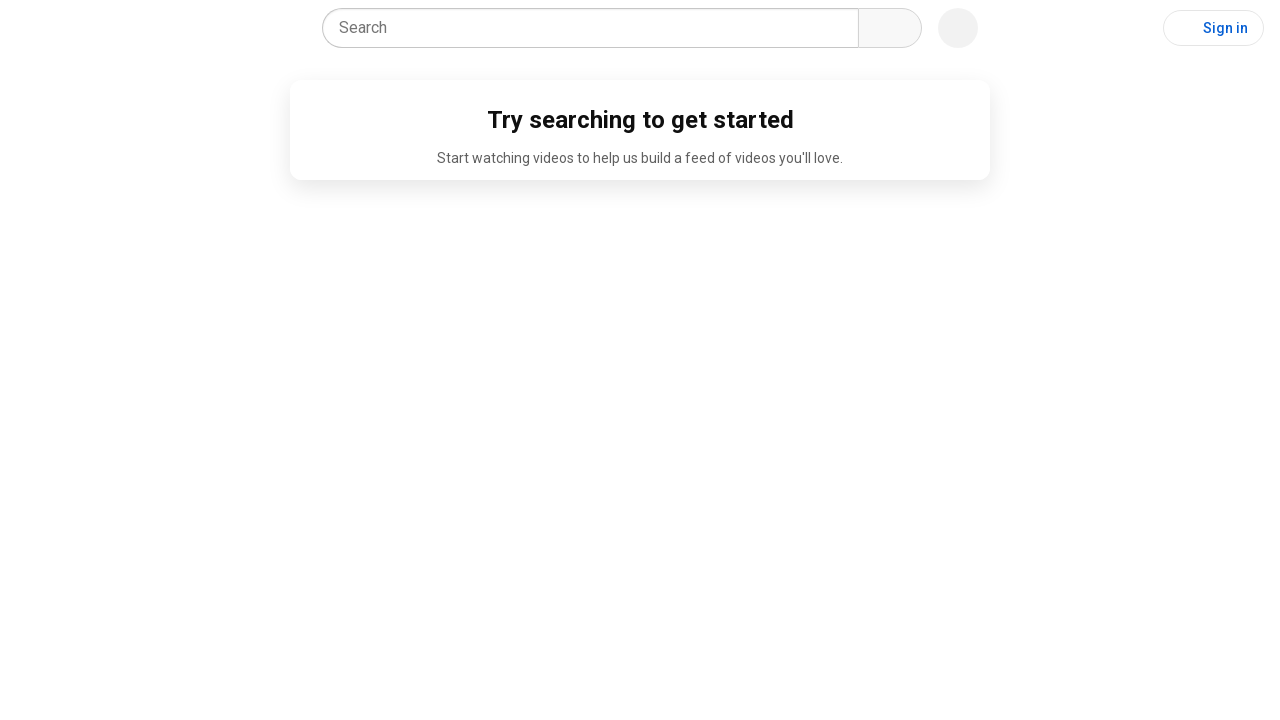

Waited for page to reach domcontentloaded state
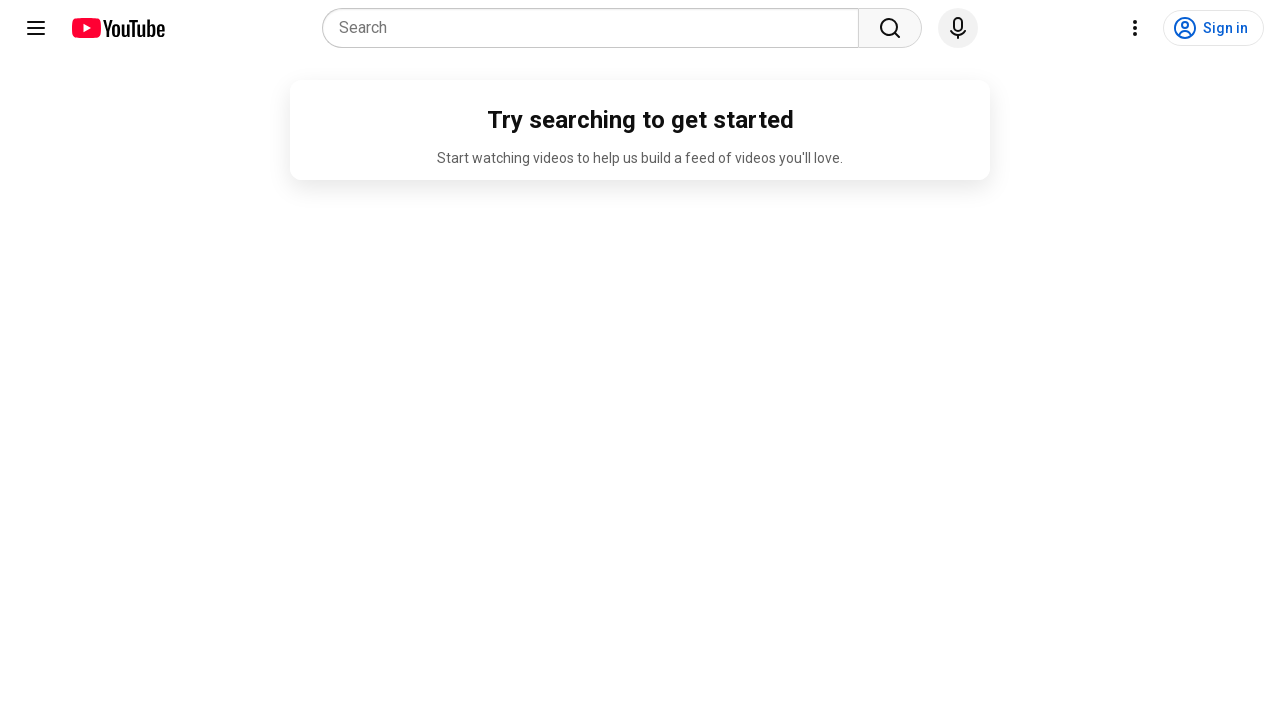

Retrieved page title: YouTube
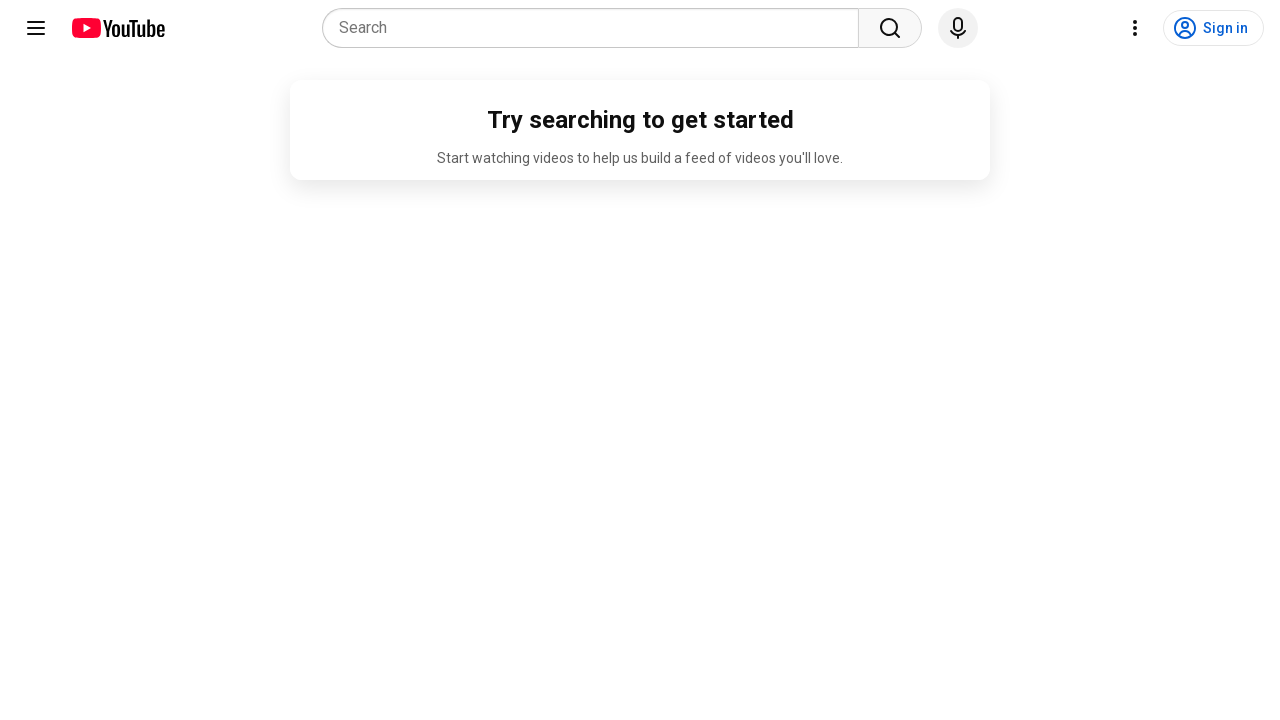

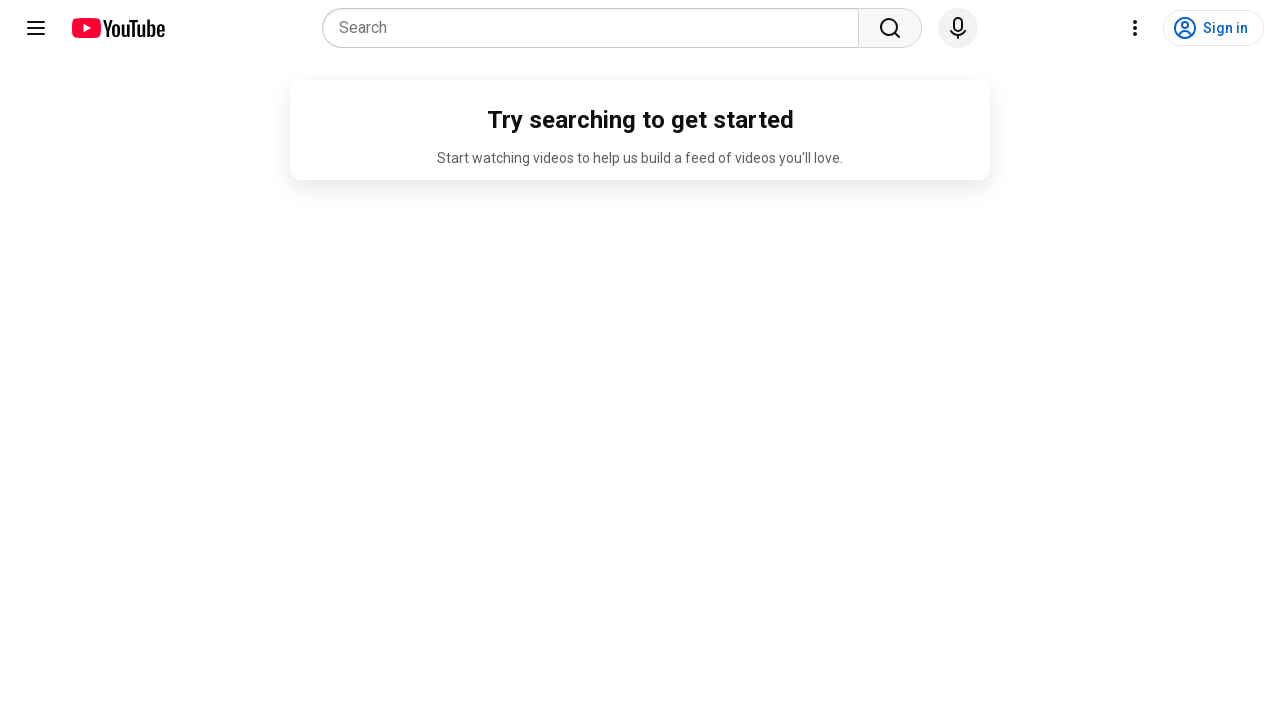